Waits for an alert to appear on the page, retrieves its text, and accepts it

Starting URL: http://only-testing-blog.blogspot.com/2014/01/new-testing.html?

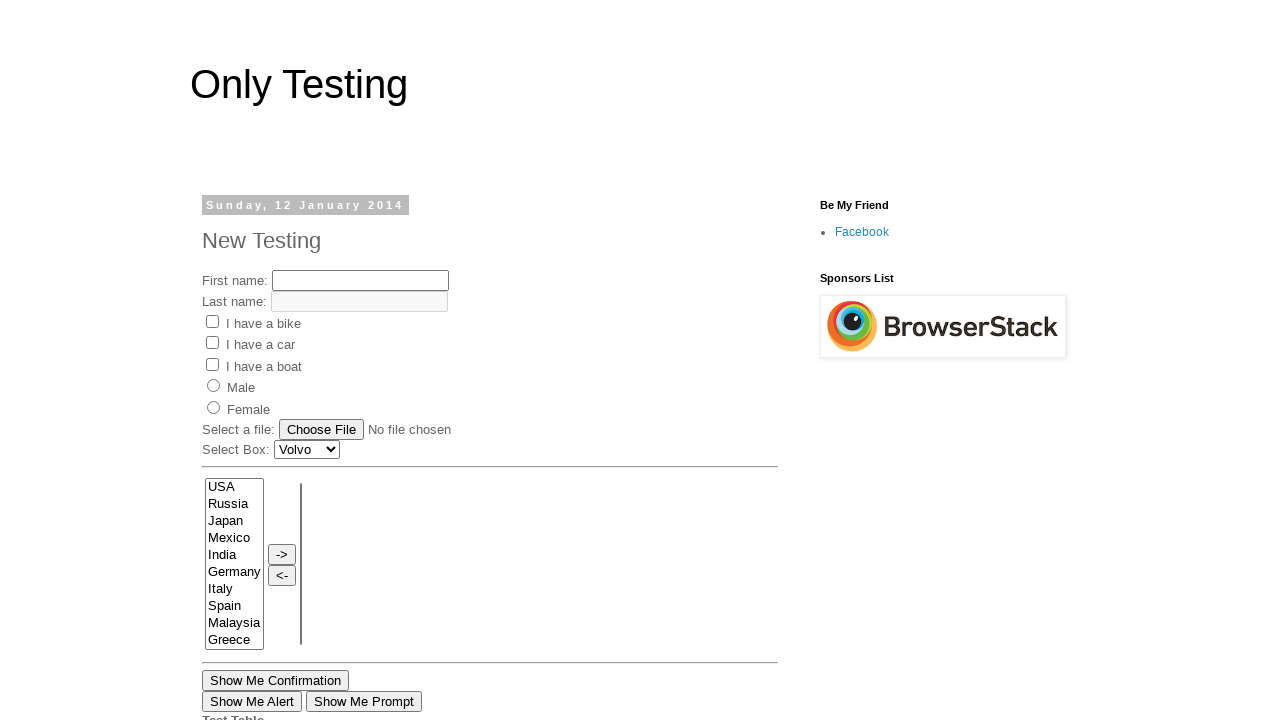

Waited for alert to appear on page
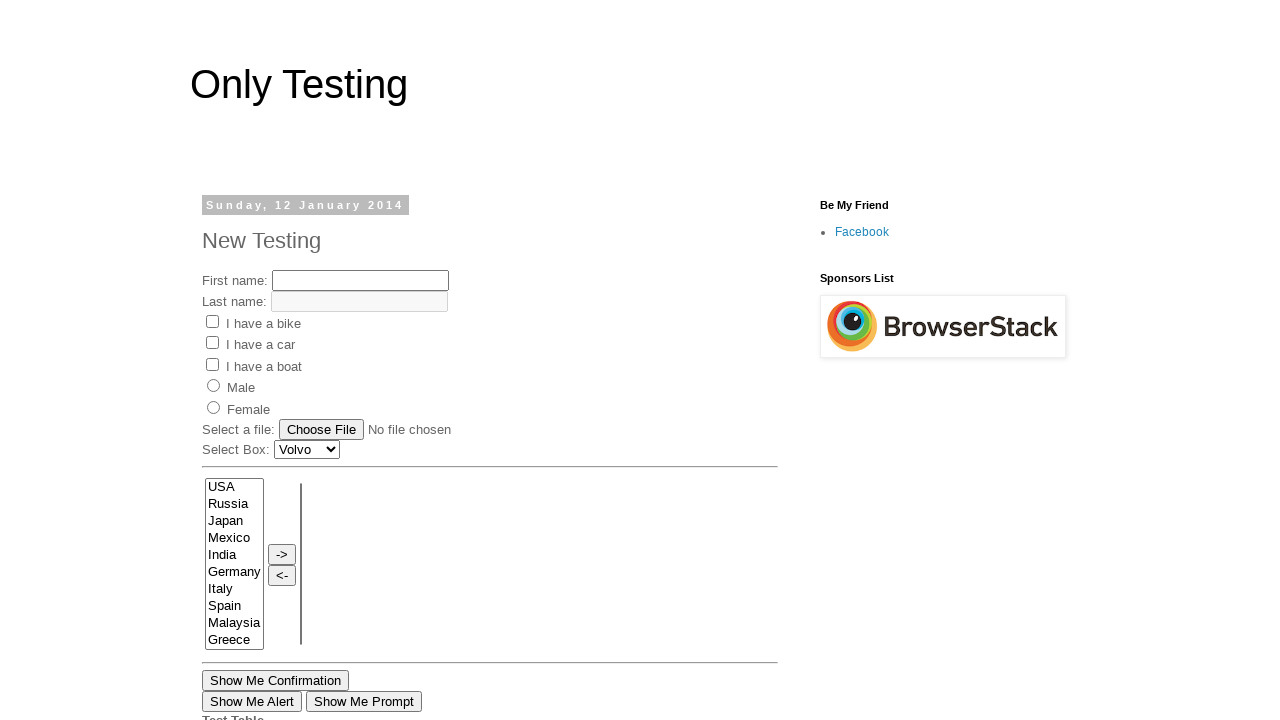

Registered dialog event handler
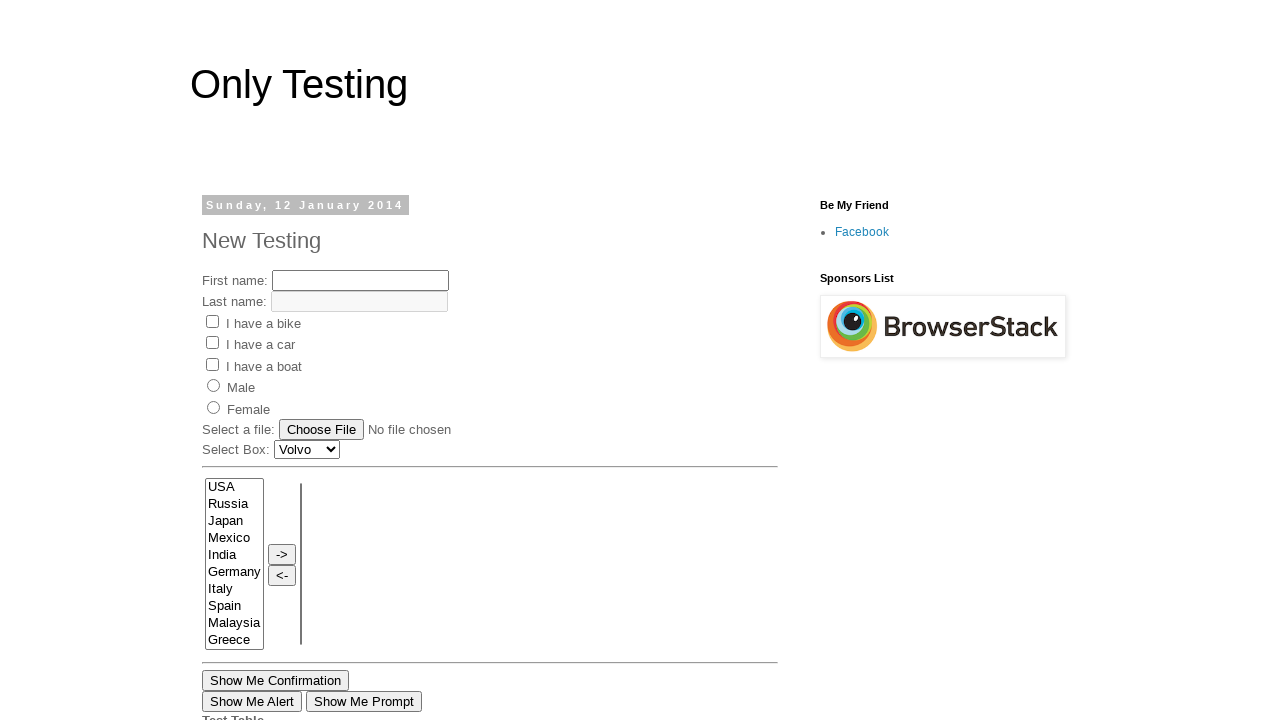

Waited for alert handler to be registered
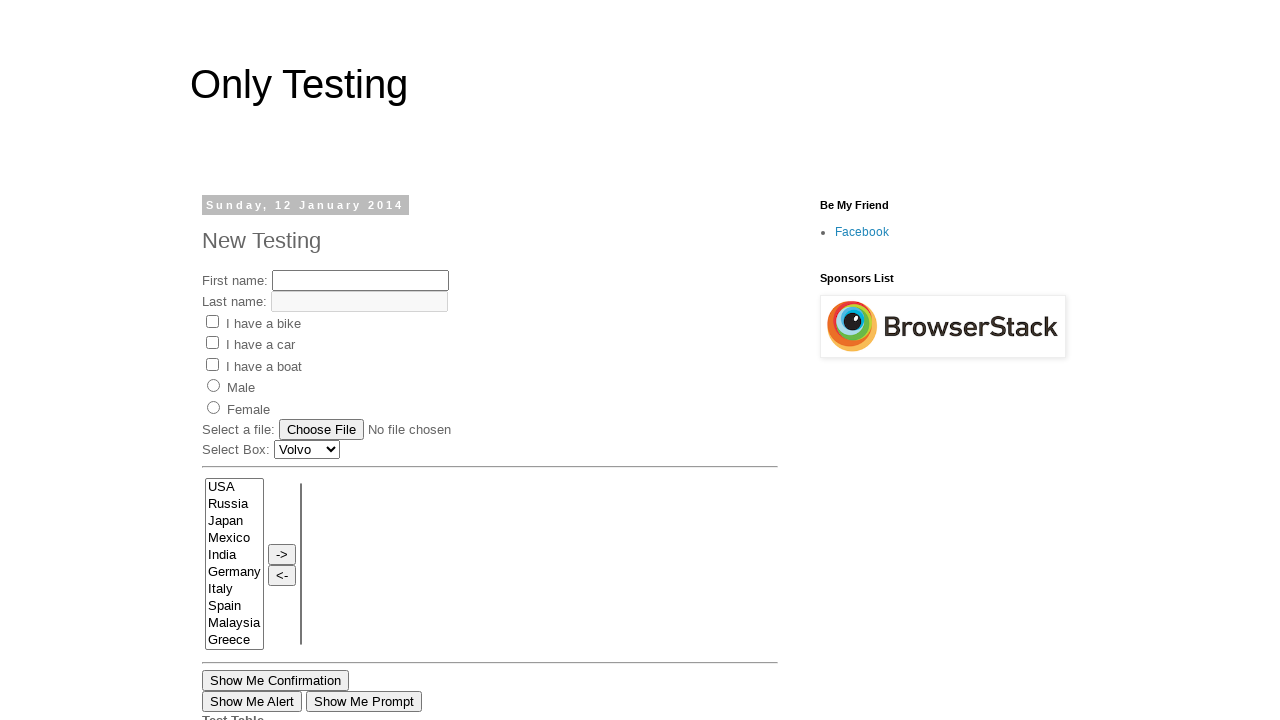

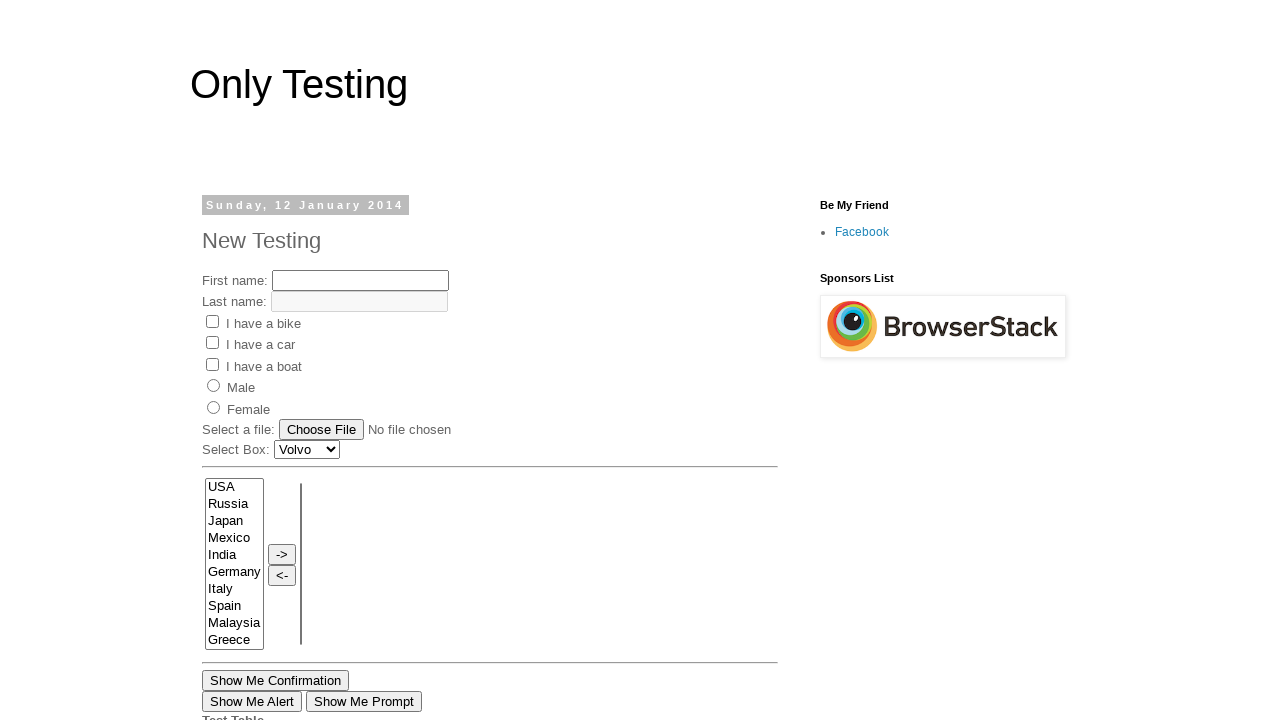